Tests the Elements text box form by filling in name, email, and address fields and submitting the form

Starting URL: https://demoqa.com/

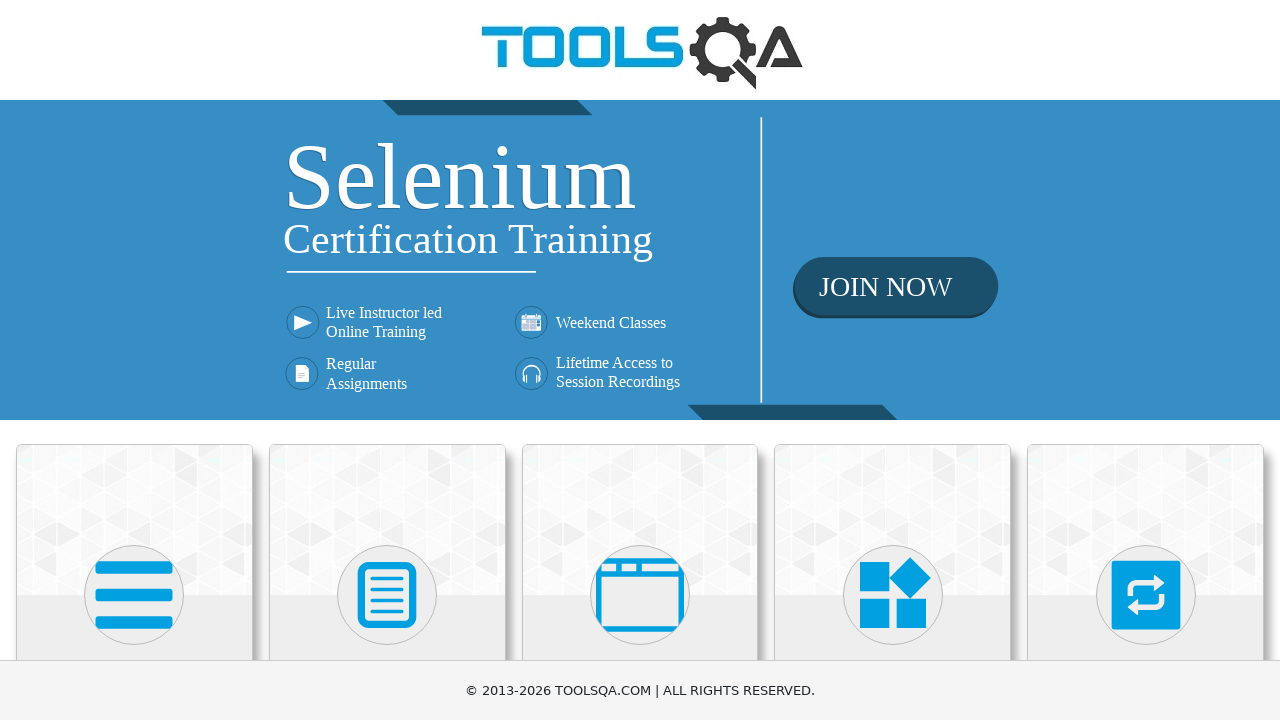

Clicked on Elements card at (134, 360) on xpath=//h5[text()='Elements']
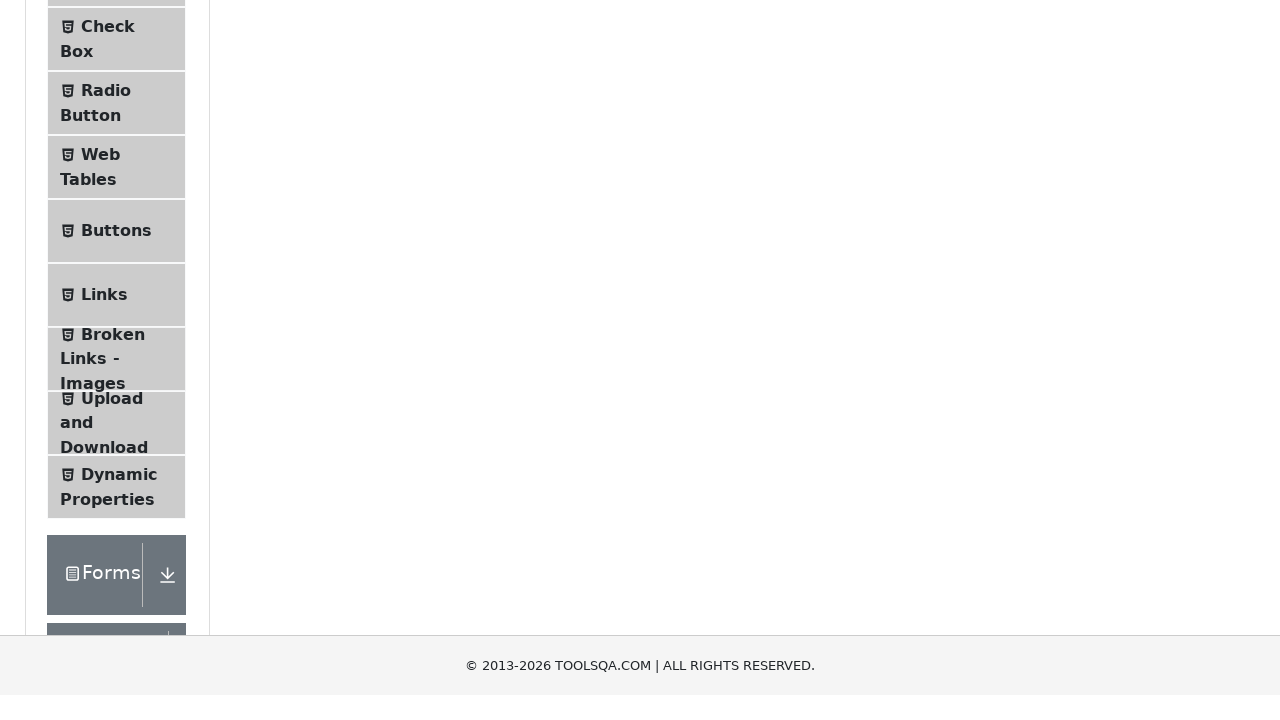

Clicked on Text Box menu item at (116, 261) on #item-0
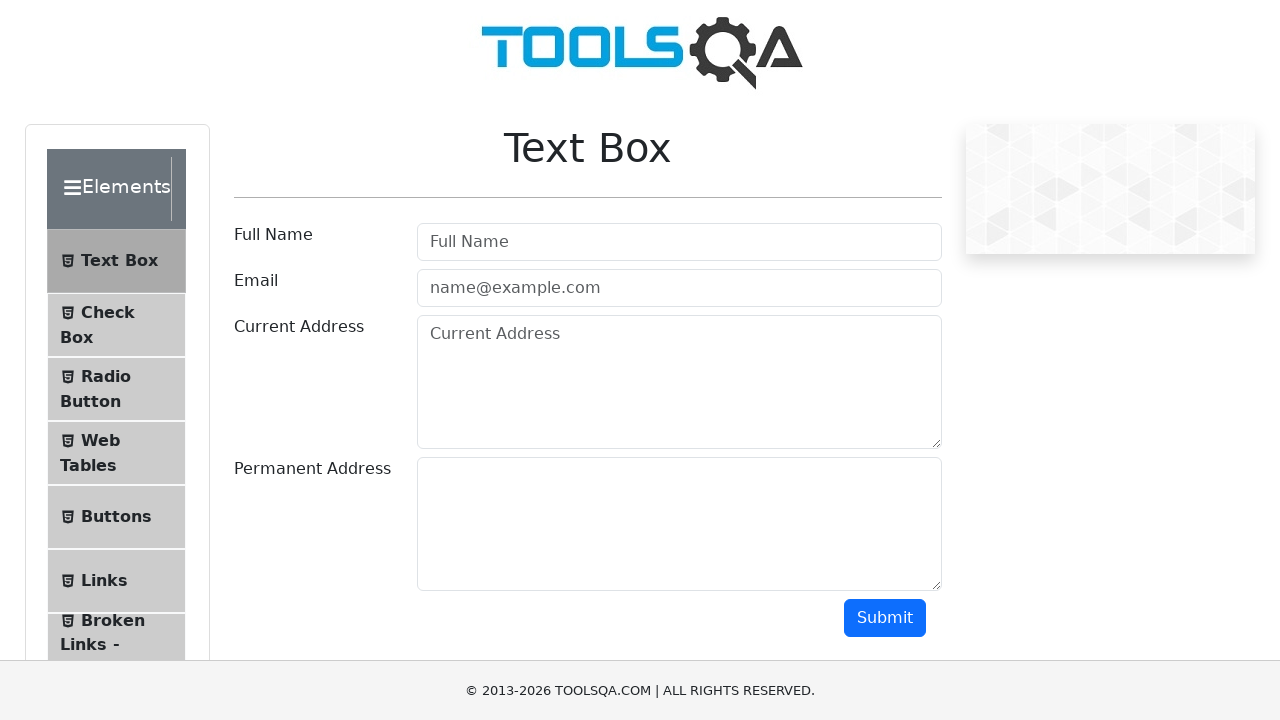

Filled name field with 'Maksim' on #userName
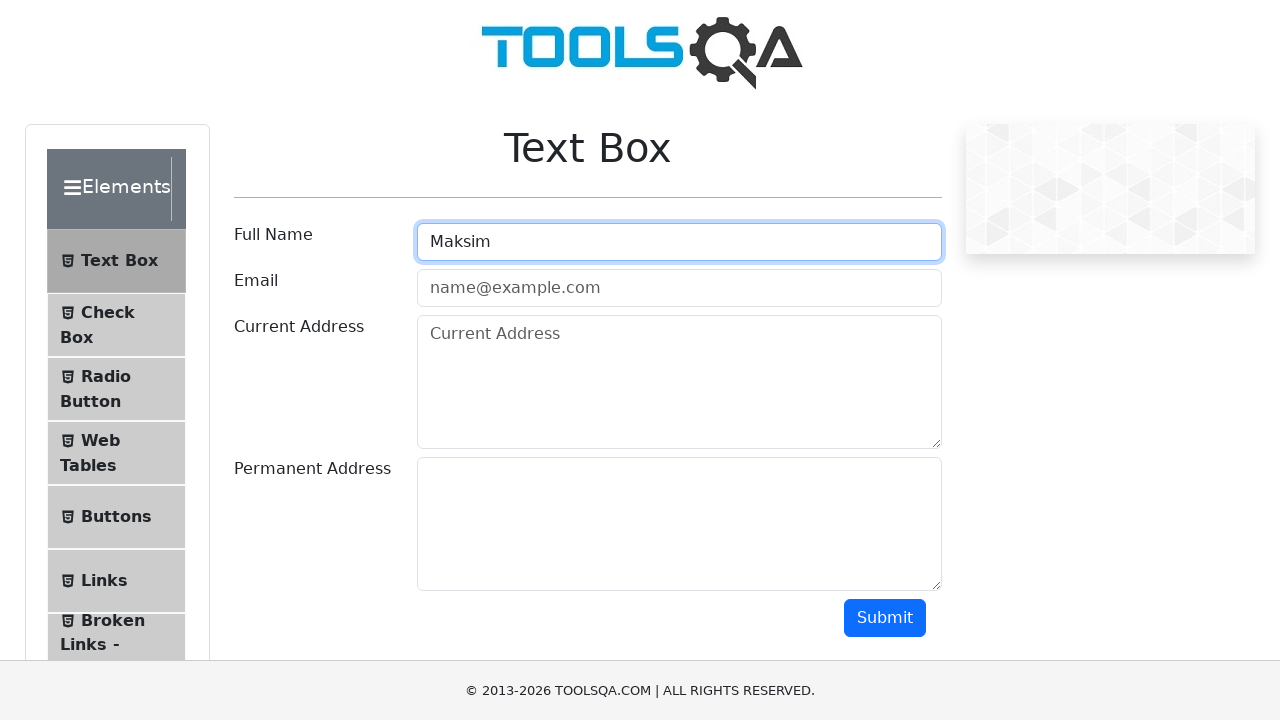

Filled email field with 'test@test.com' on #userEmail
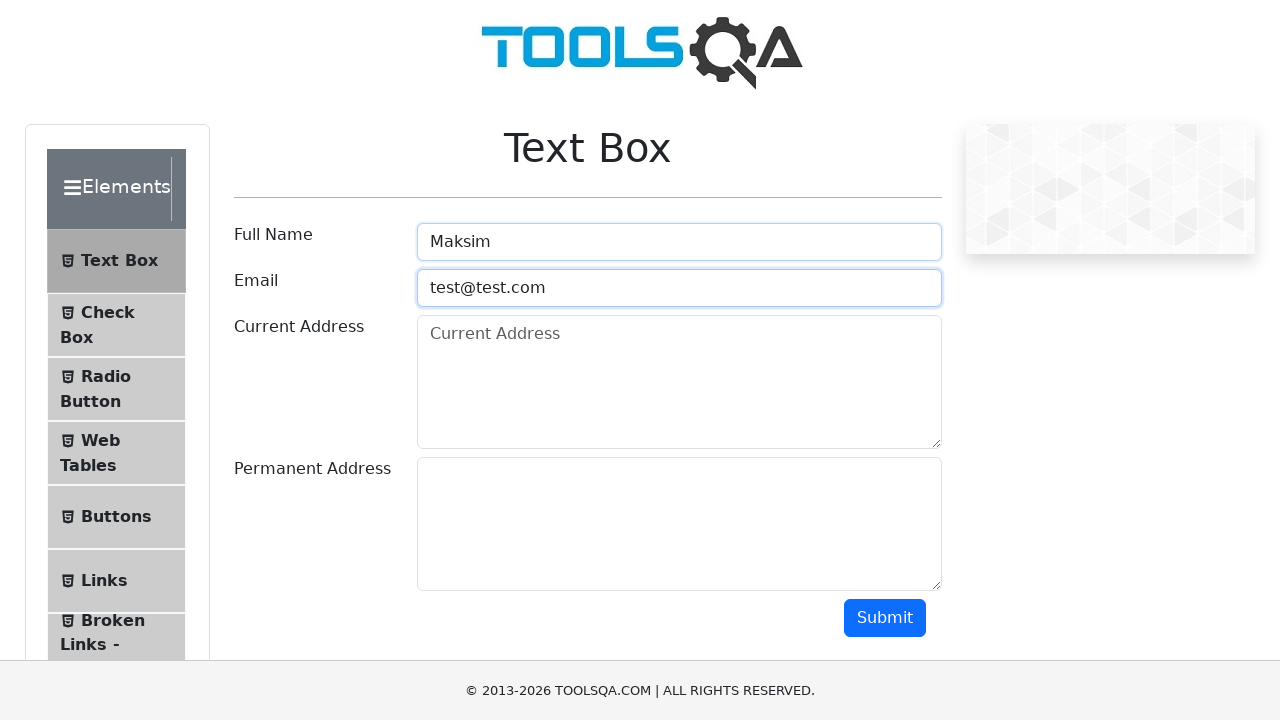

Filled address field with 'Sankt-Peterburg' on #currentAddress
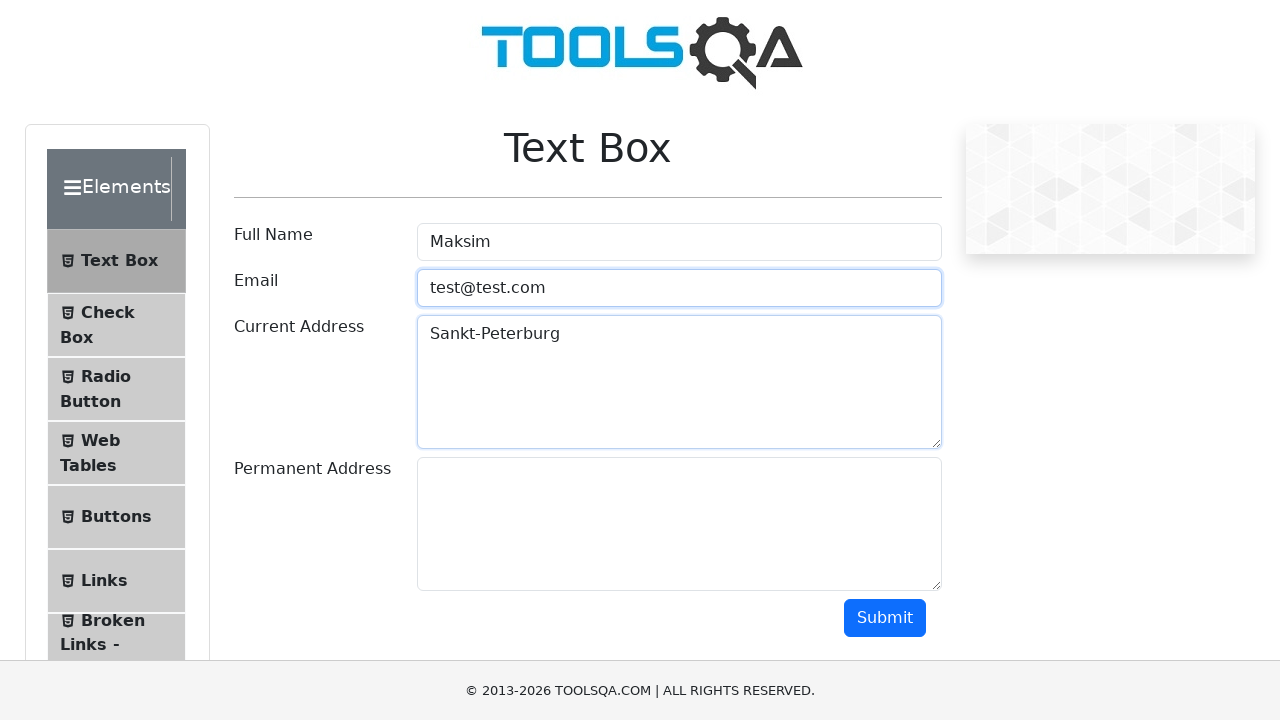

Clicked submit button to submit the form at (885, 618) on #submit
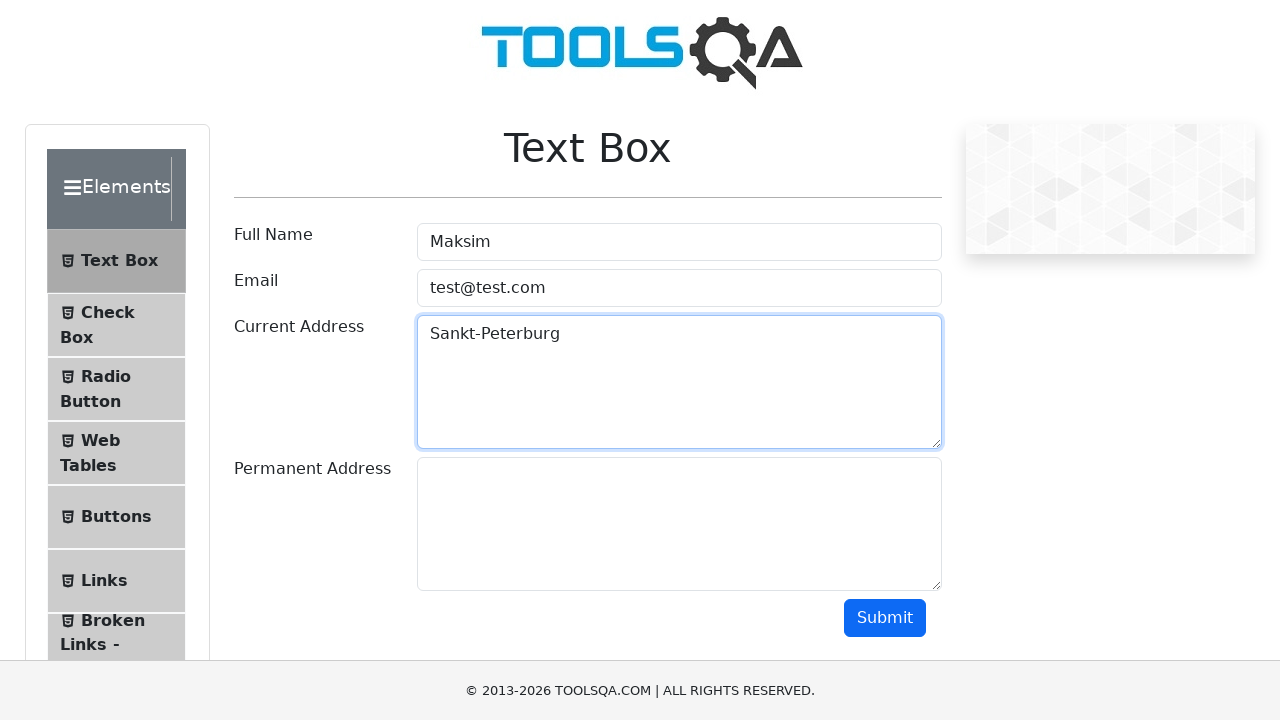

Form submission results appeared on page
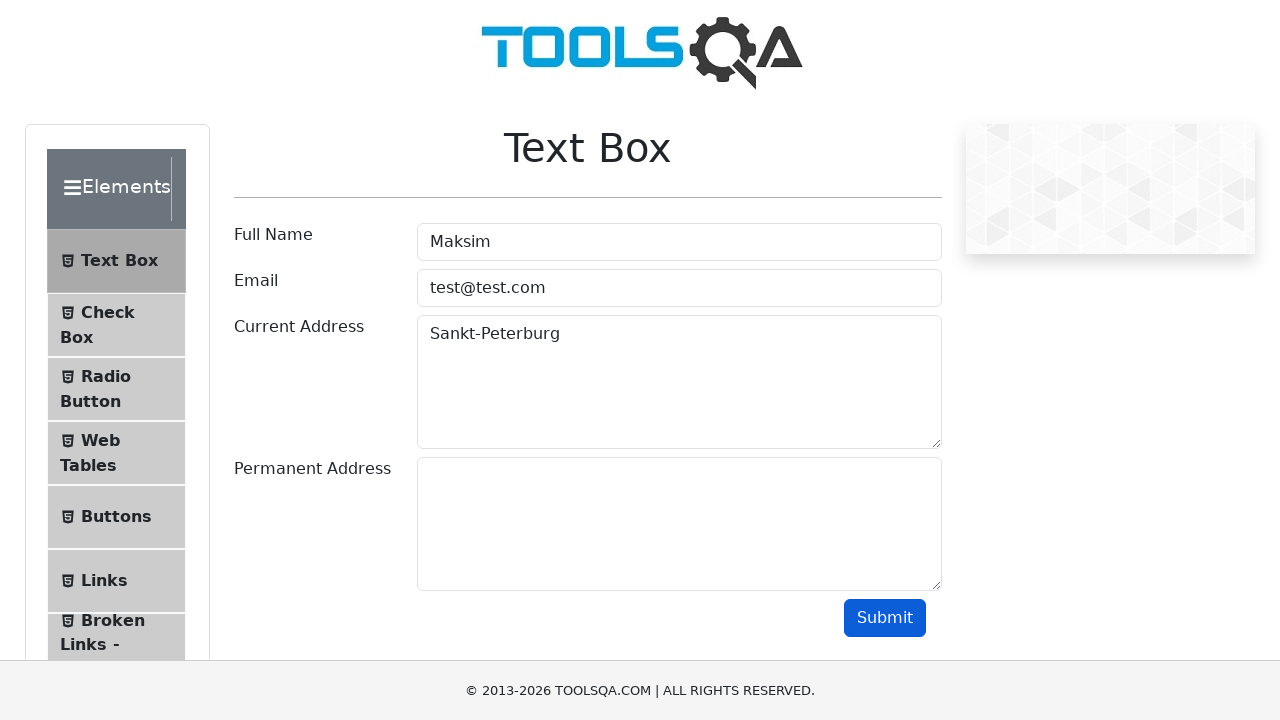

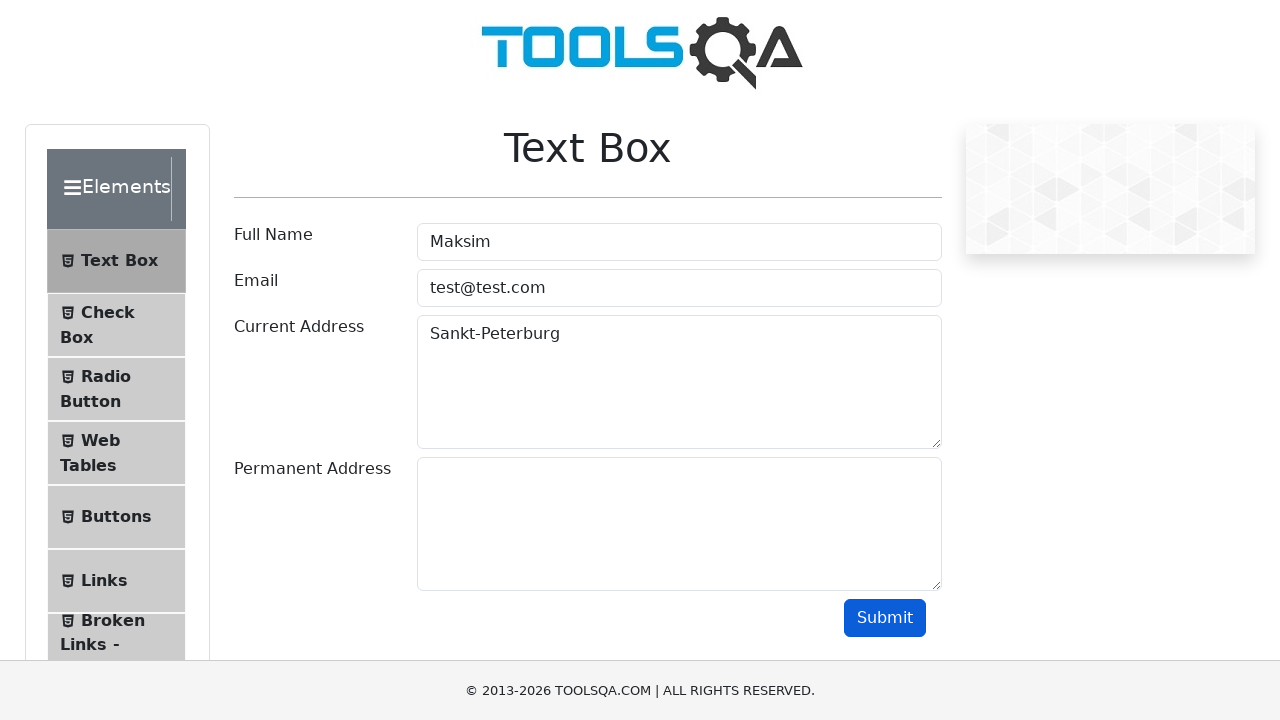